Tests drag and drop functionality by dragging a draggable element and dropping it onto a droppable target area on the jQuery UI demo page

Starting URL: https://jqueryui.com/droppable/#default

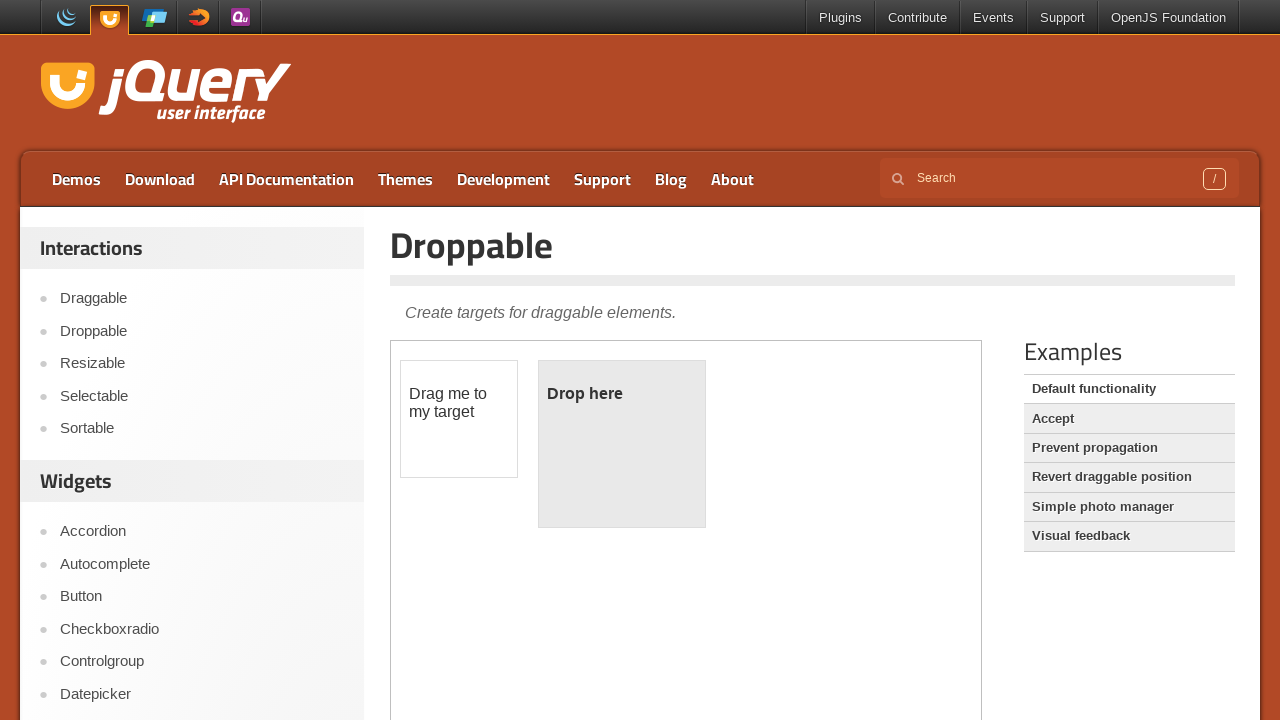

Located and switched to the drag and drop demo iframe
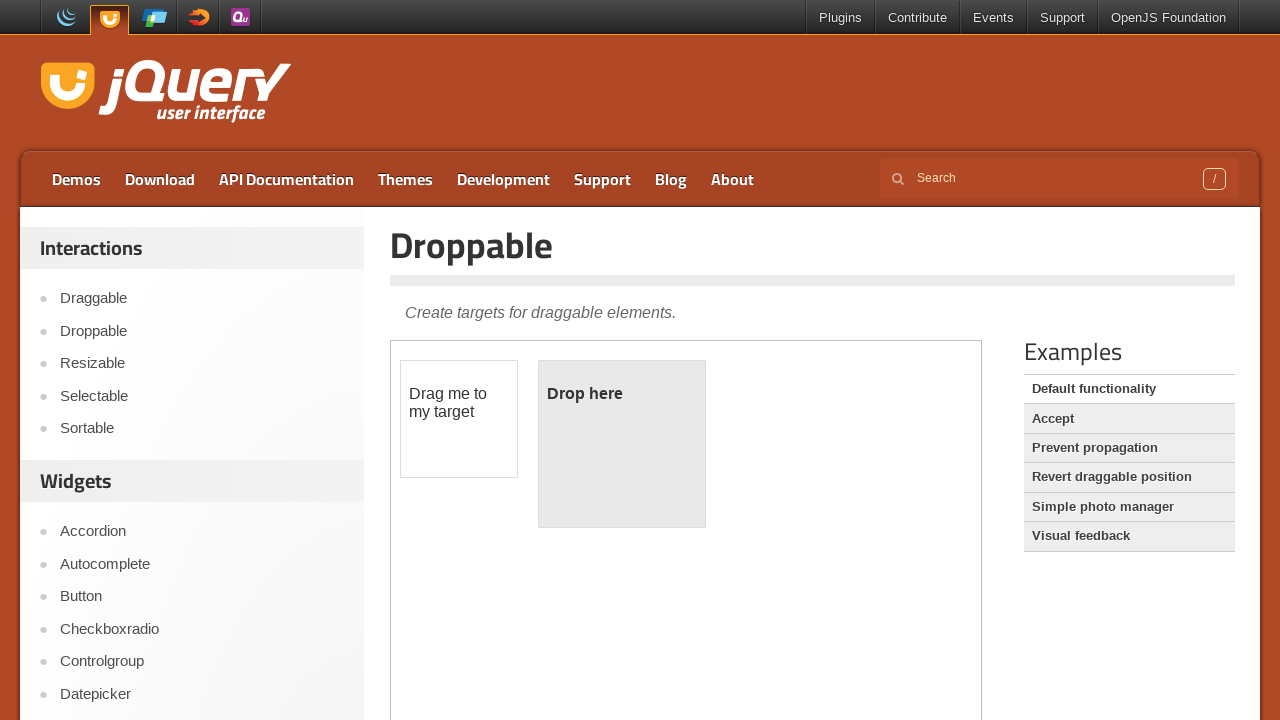

Located the draggable element
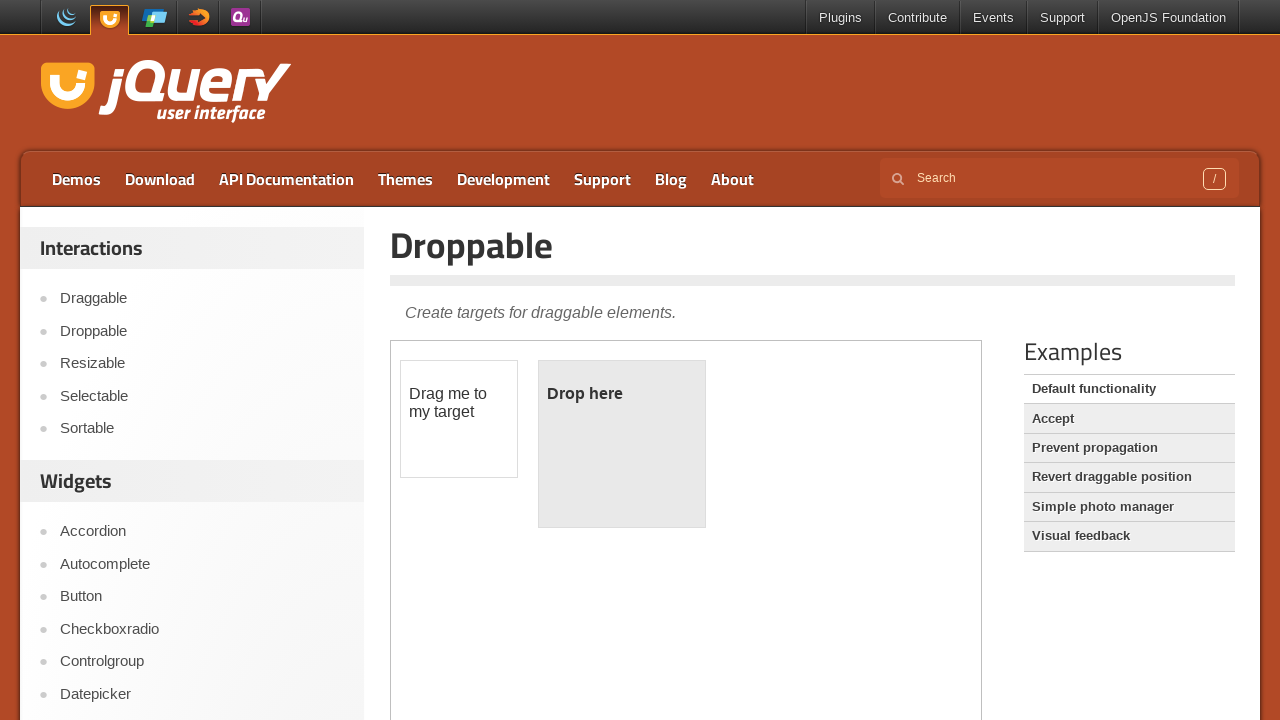

Located the droppable target area
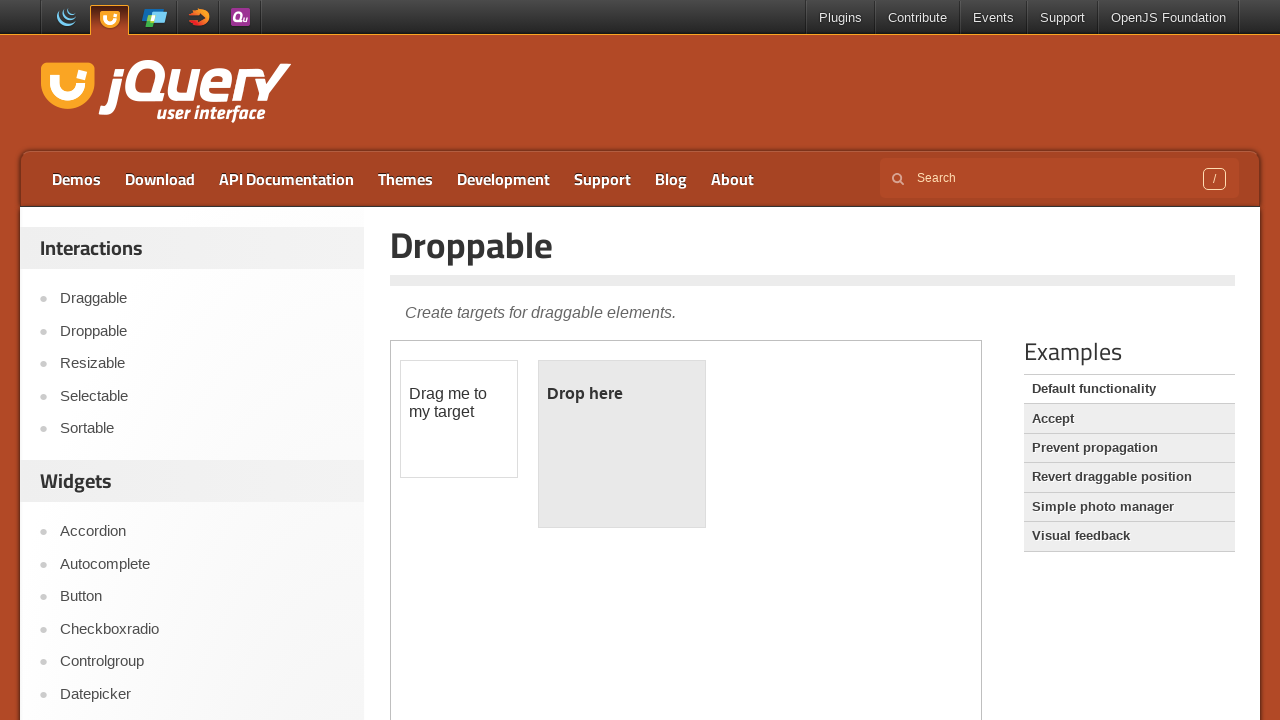

Dragged the draggable element and dropped it onto the droppable target area at (622, 444)
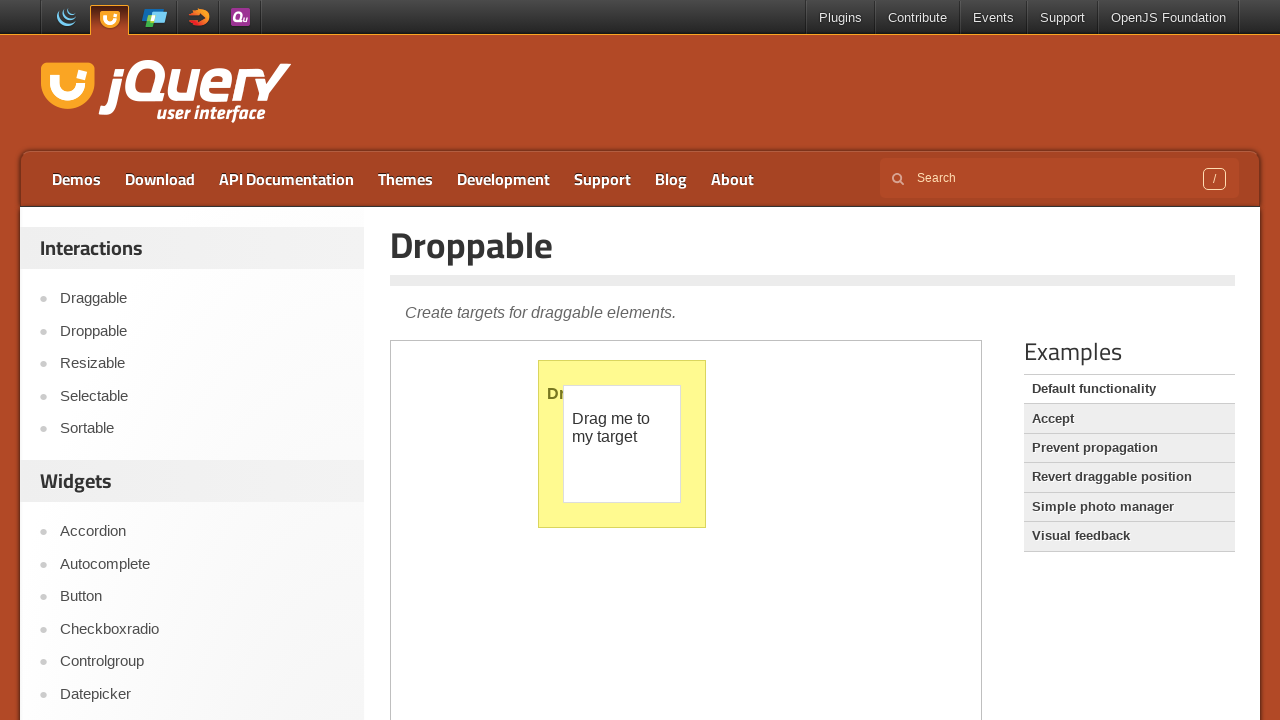

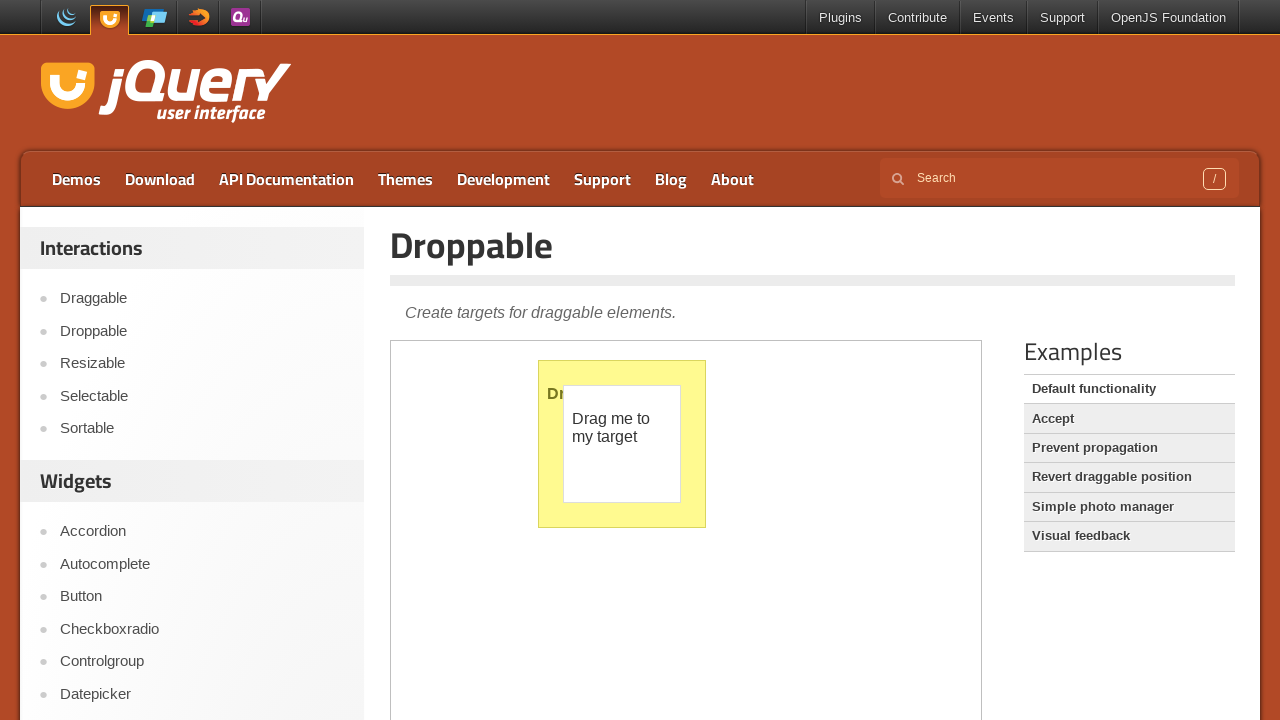